Tests that the currently applied filter is highlighted with appropriate styling.

Starting URL: https://demo.playwright.dev/todomvc

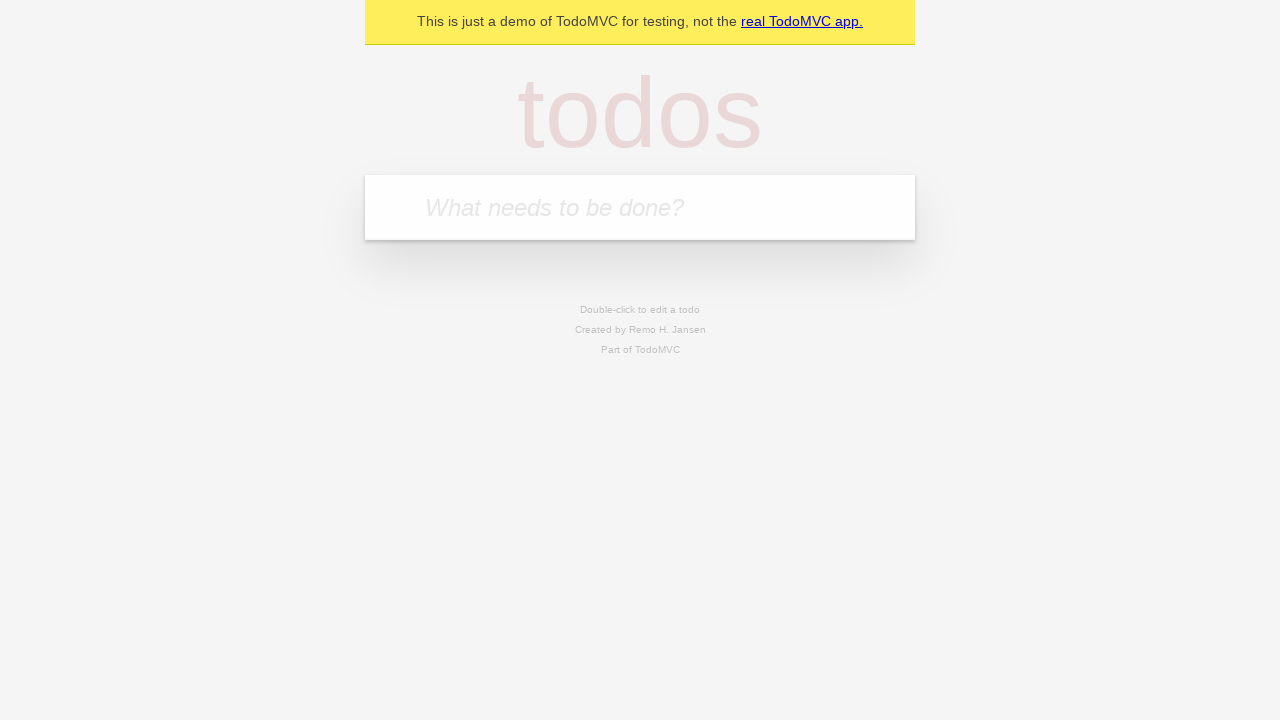

Filled todo input with 'buy some cheese' on internal:attr=[placeholder="What needs to be done?"i]
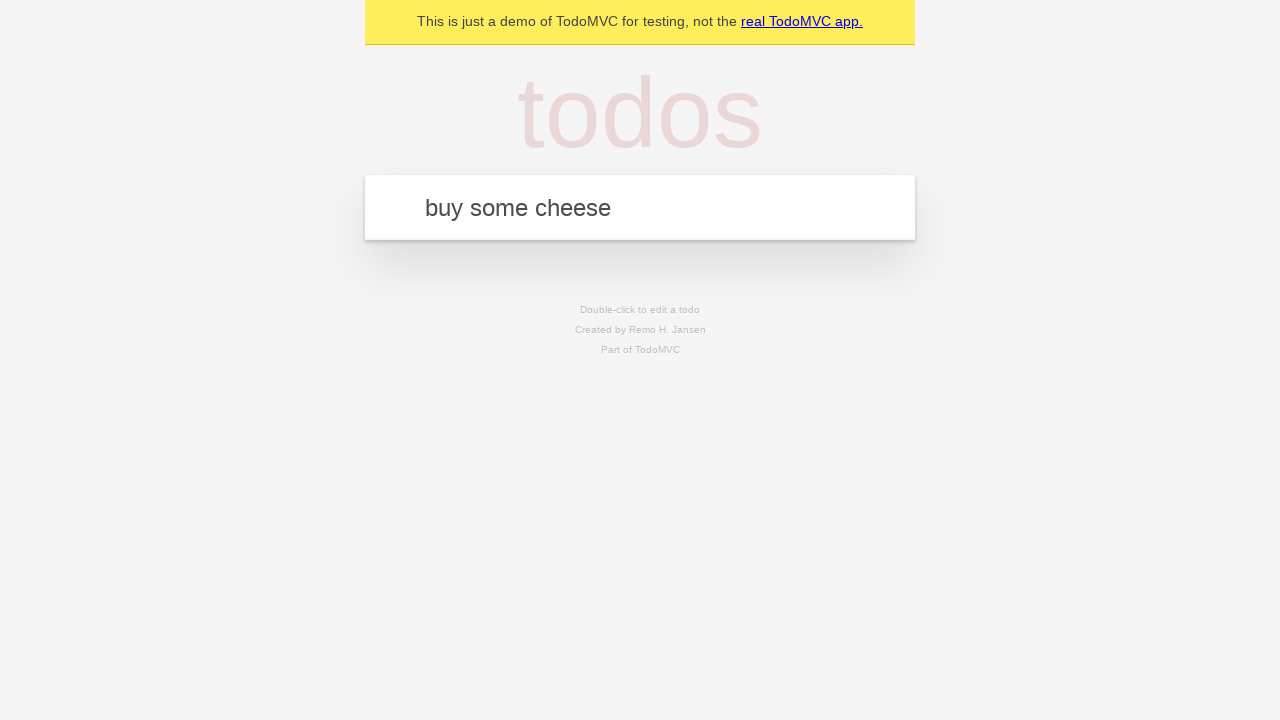

Pressed Enter to create first todo on internal:attr=[placeholder="What needs to be done?"i]
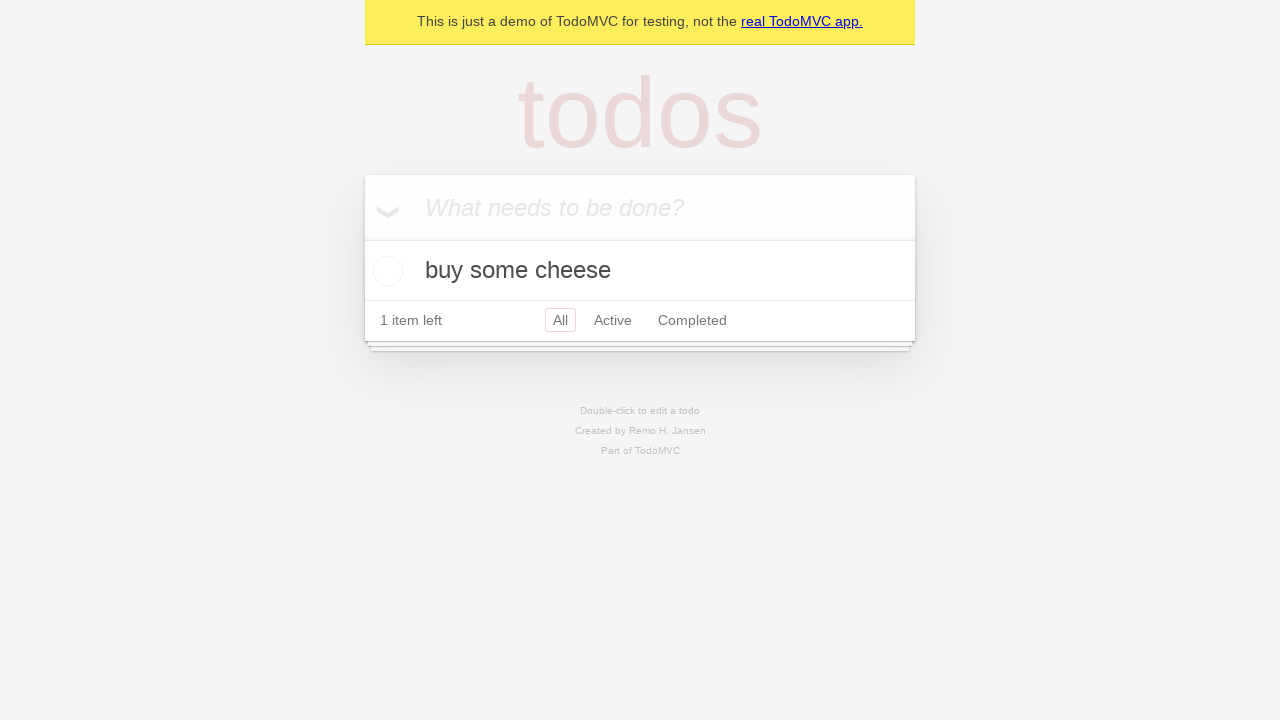

Filled todo input with 'feed the cat' on internal:attr=[placeholder="What needs to be done?"i]
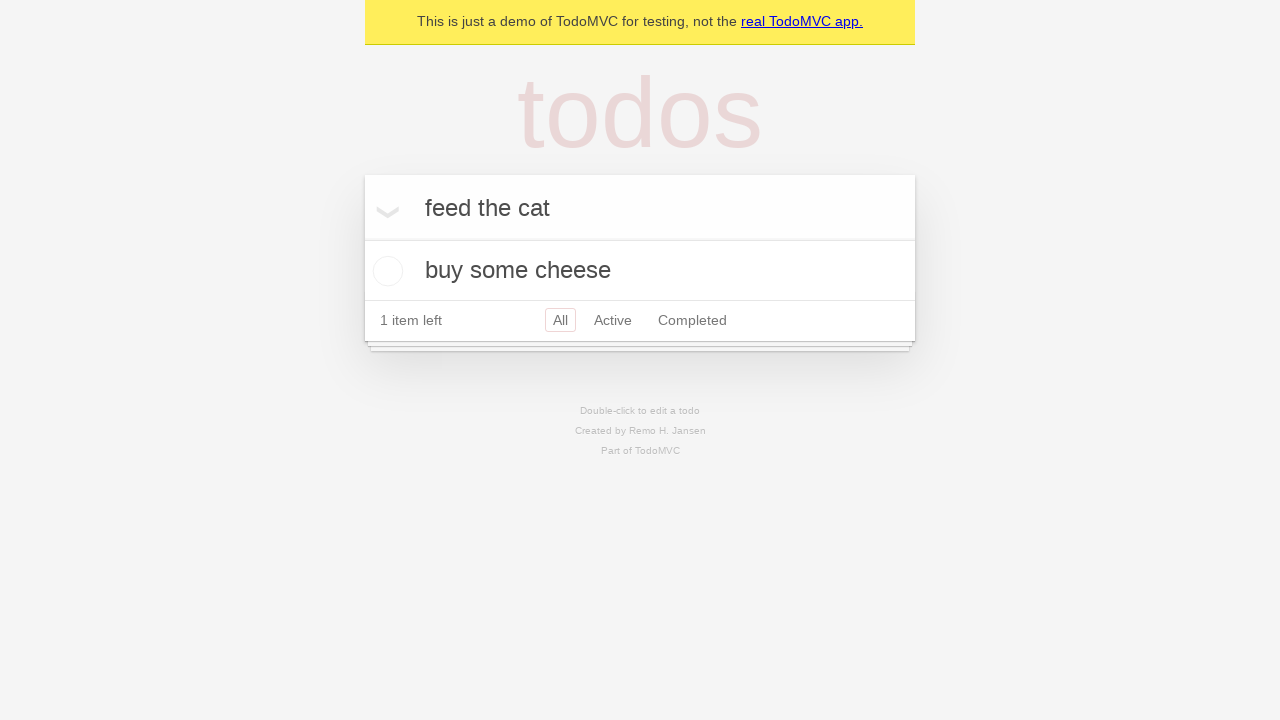

Pressed Enter to create second todo on internal:attr=[placeholder="What needs to be done?"i]
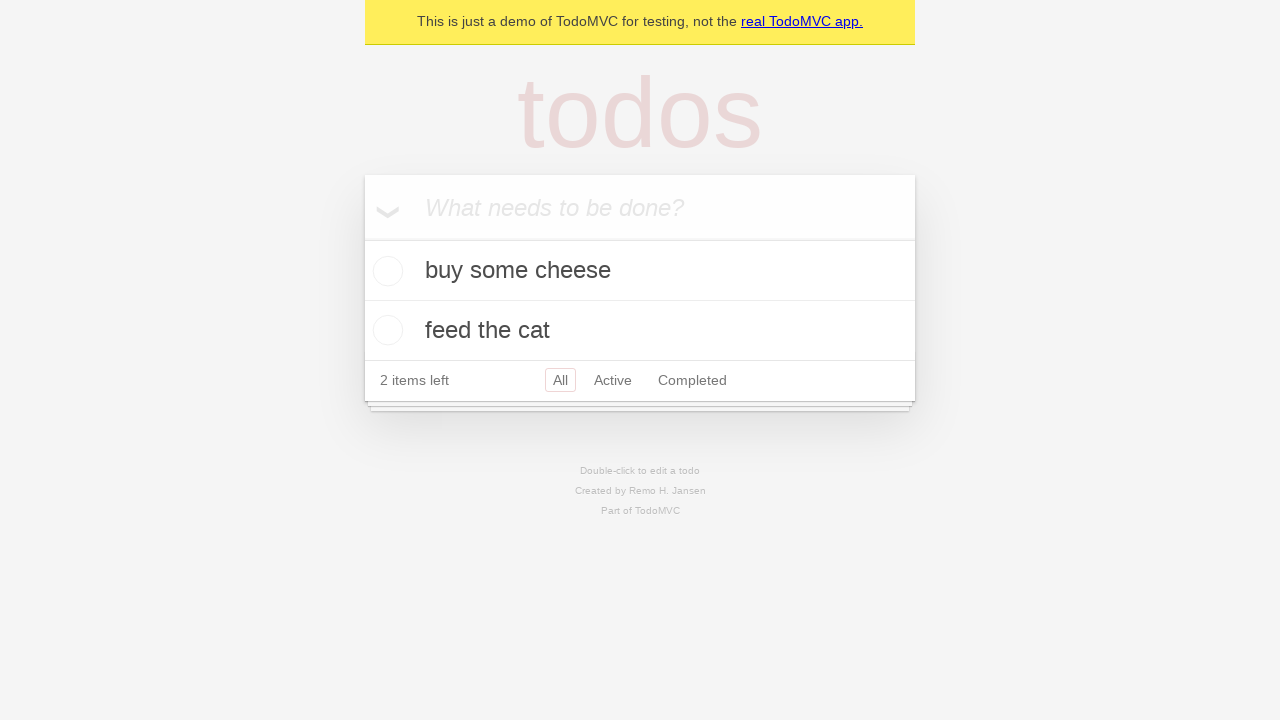

Filled todo input with 'book a doctors appointment' on internal:attr=[placeholder="What needs to be done?"i]
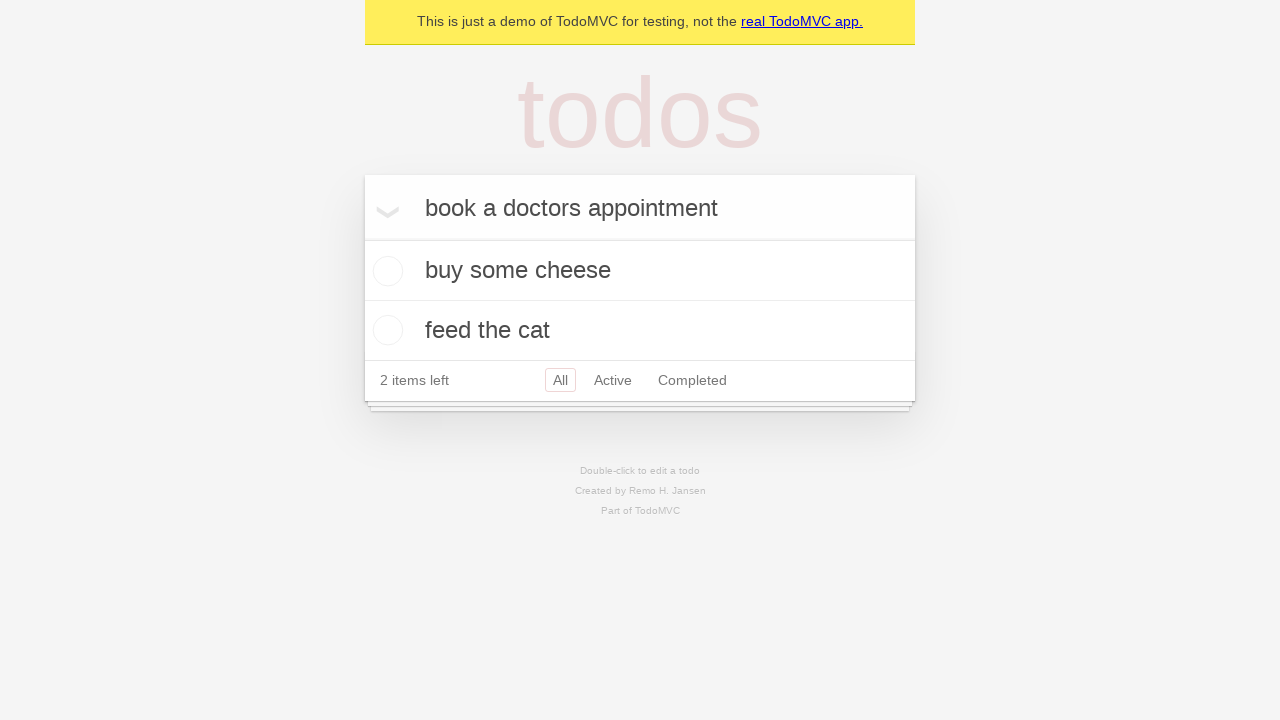

Pressed Enter to create third todo on internal:attr=[placeholder="What needs to be done?"i]
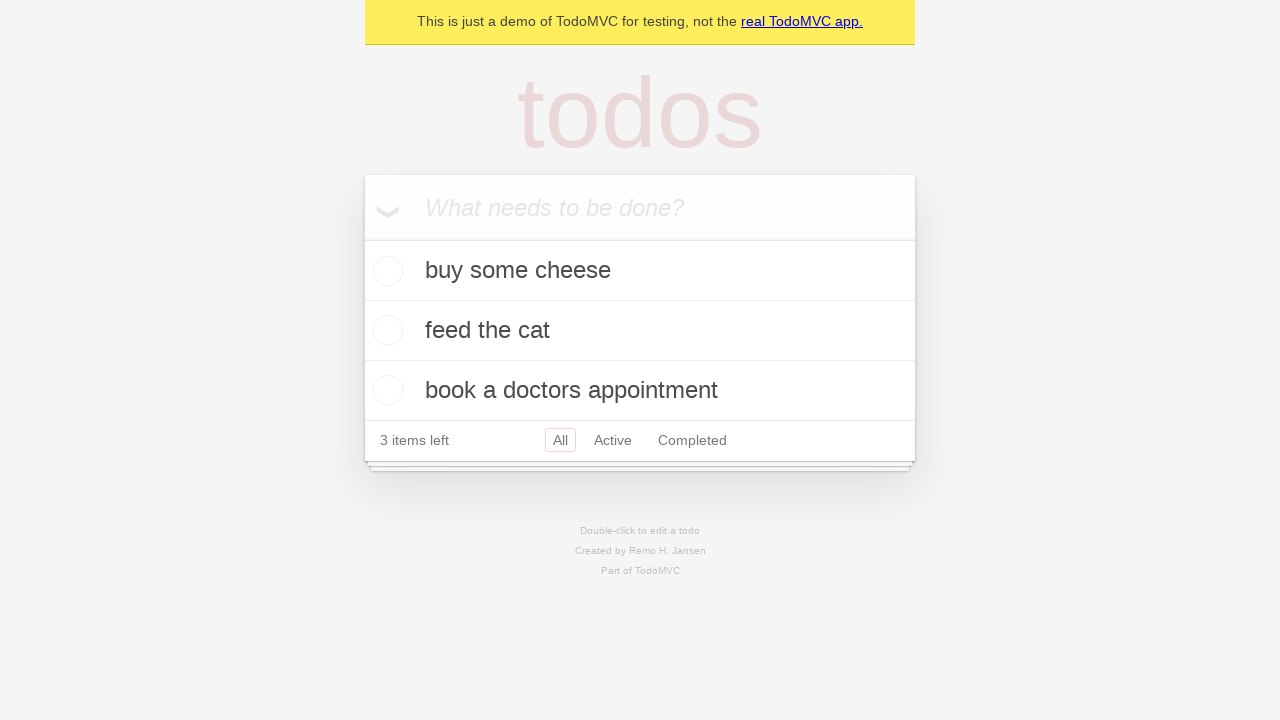

Clicked Active filter link at (613, 440) on internal:role=link[name="Active"i]
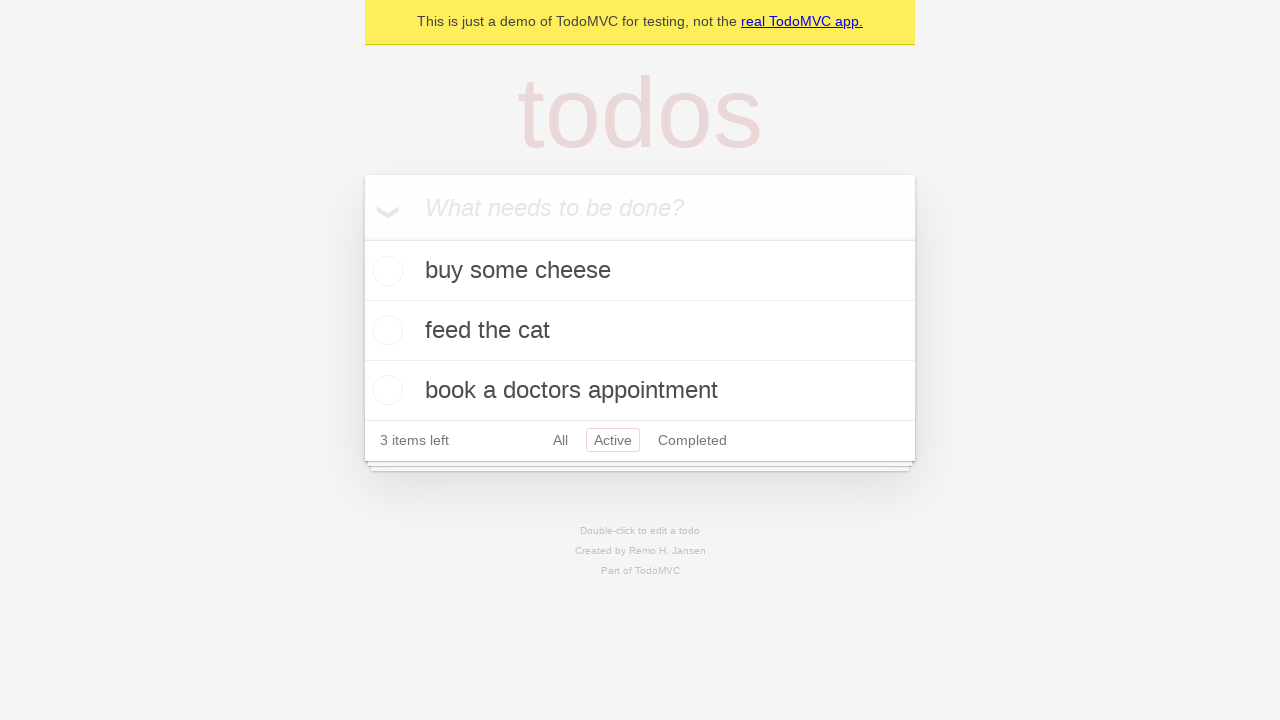

Clicked Completed filter link to verify it highlights as currently applied filter at (692, 440) on internal:role=link[name="Completed"i]
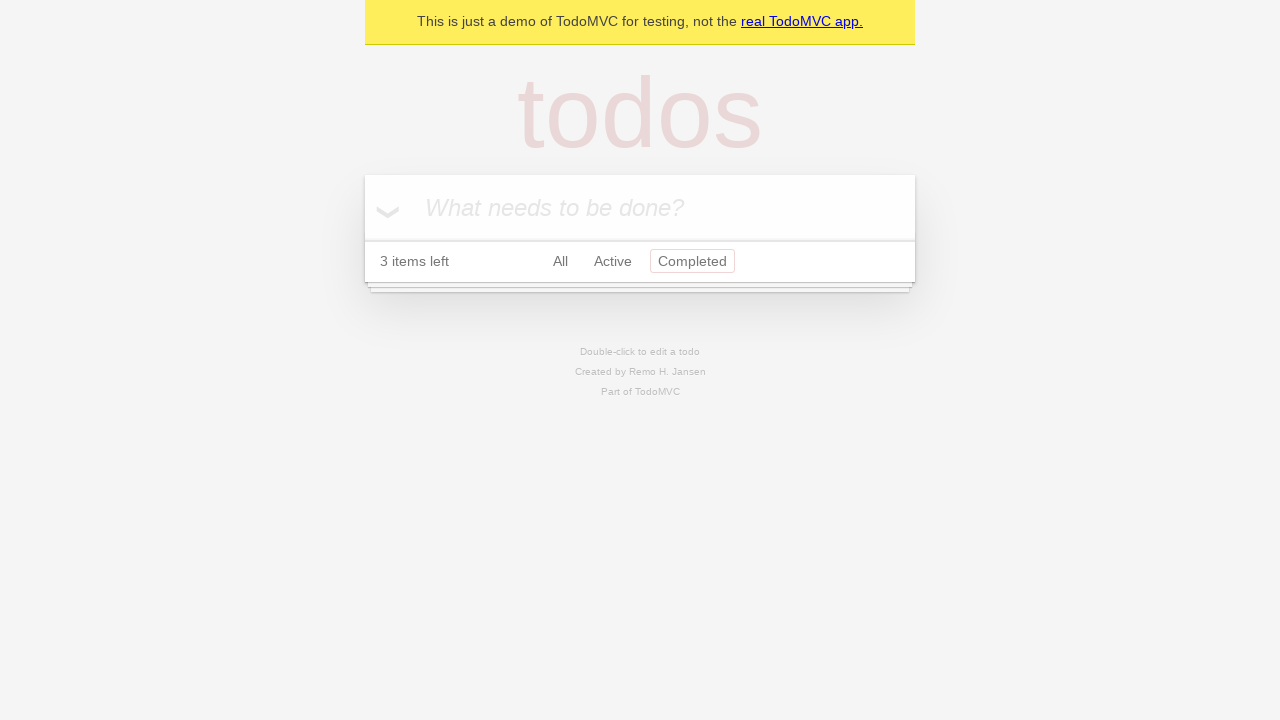

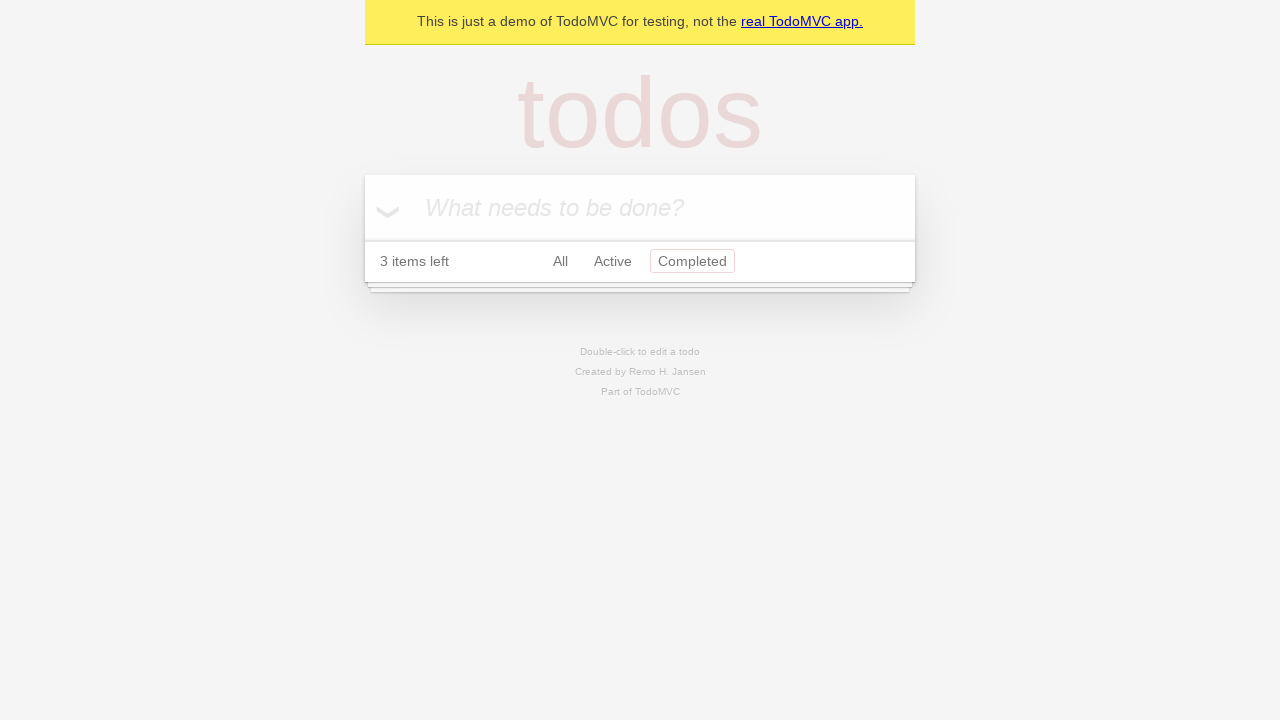